Tests dropdown select functionality by selecting Option 3, then Option 2, and verifying the result displays the correct selection

Starting URL: https://kristinek.github.io/site/examples/actions

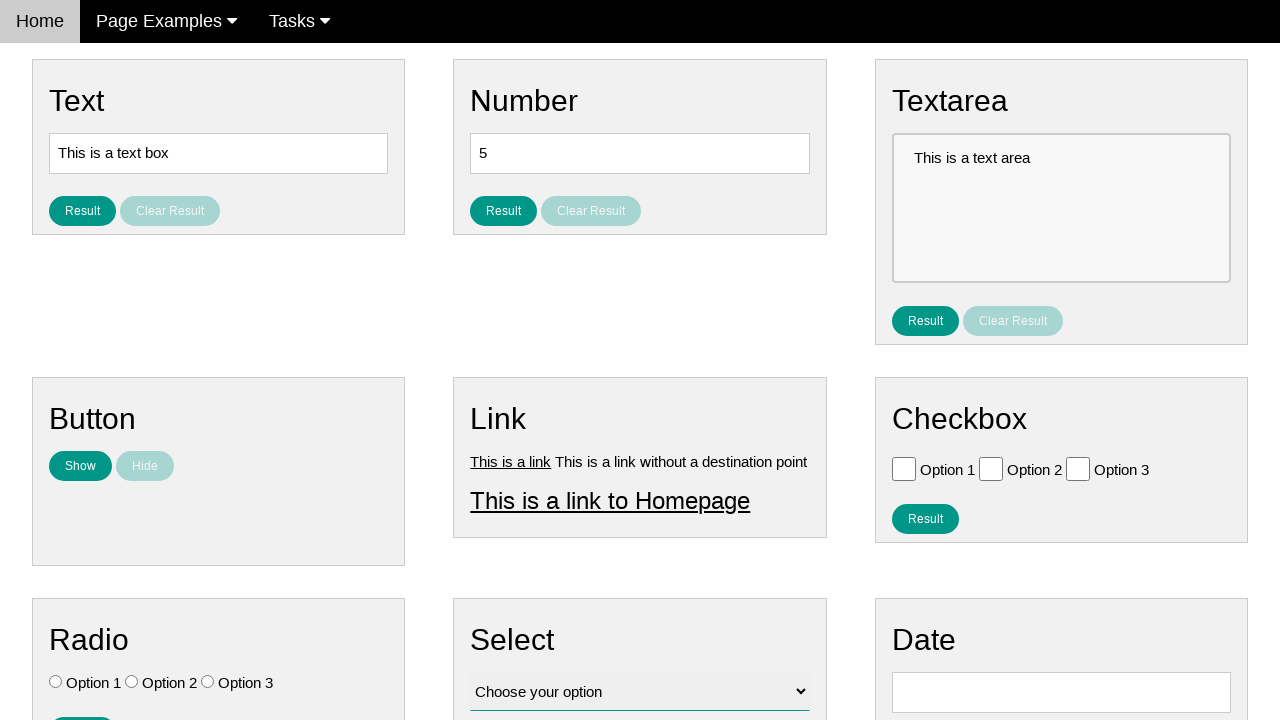

Navigated to the actions examples page
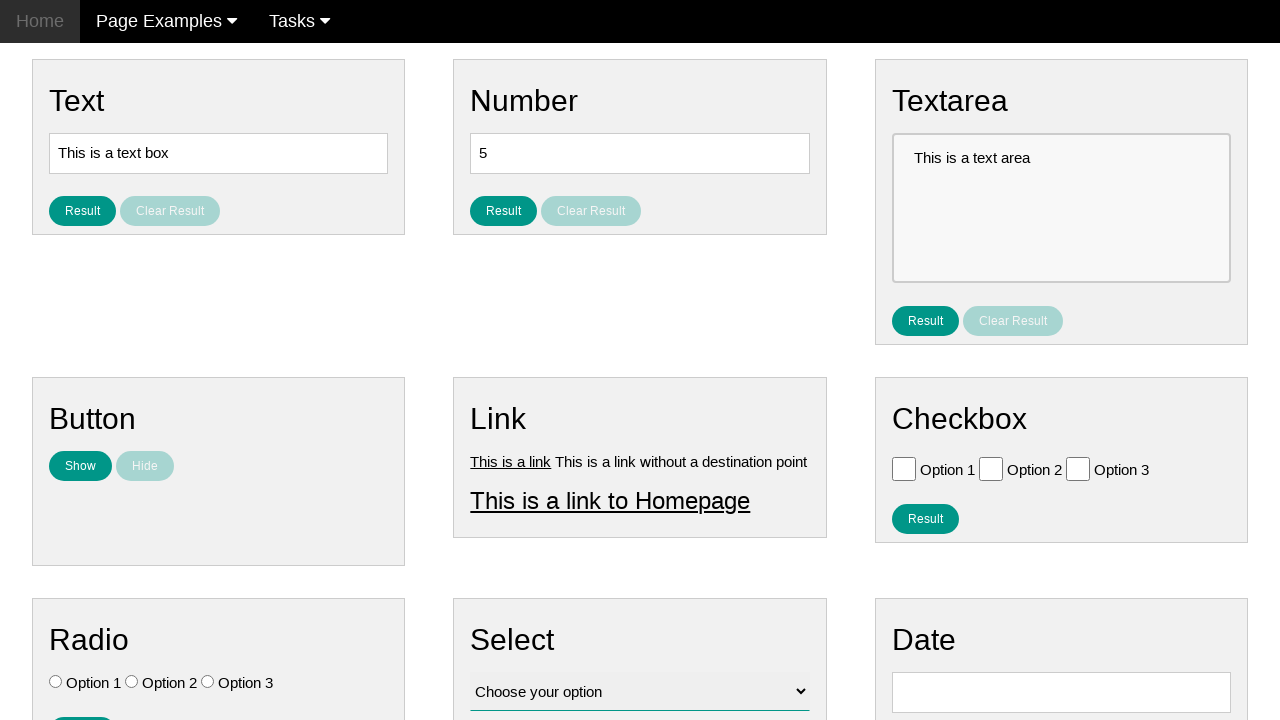

Selected Option 3 from dropdown on select#vfb-12
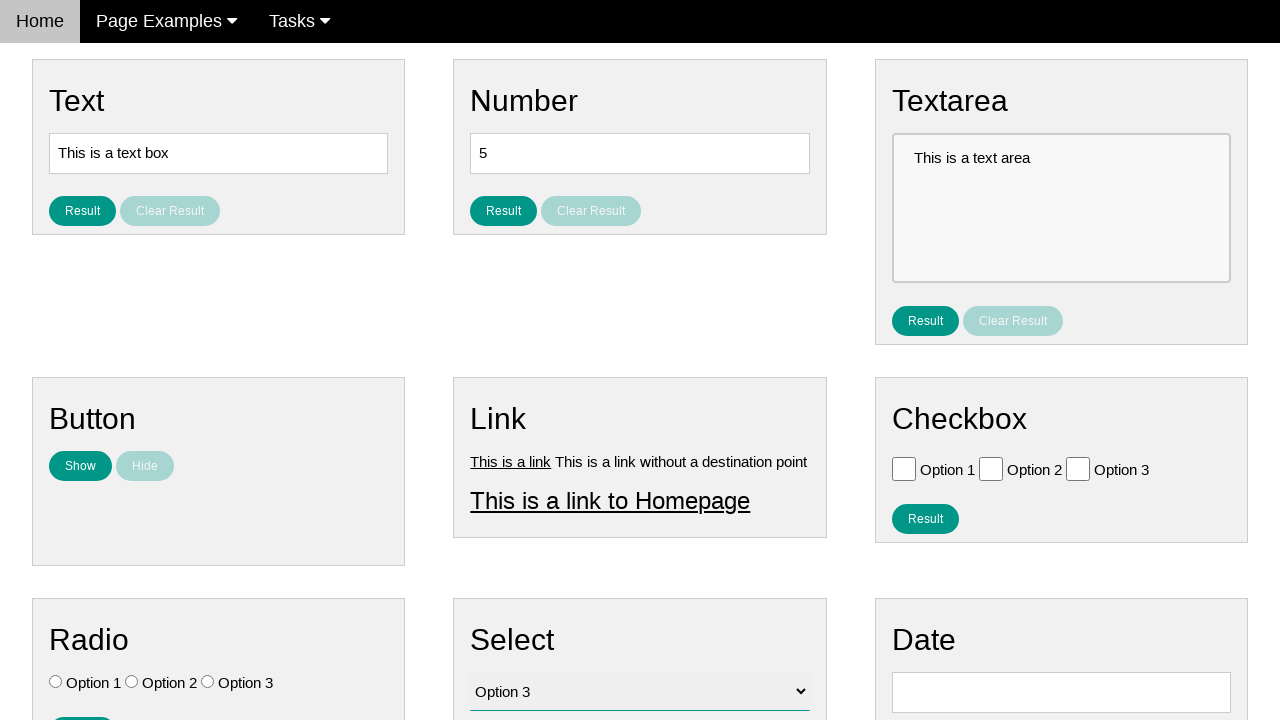

Selected Option 2 from dropdown on select#vfb-12
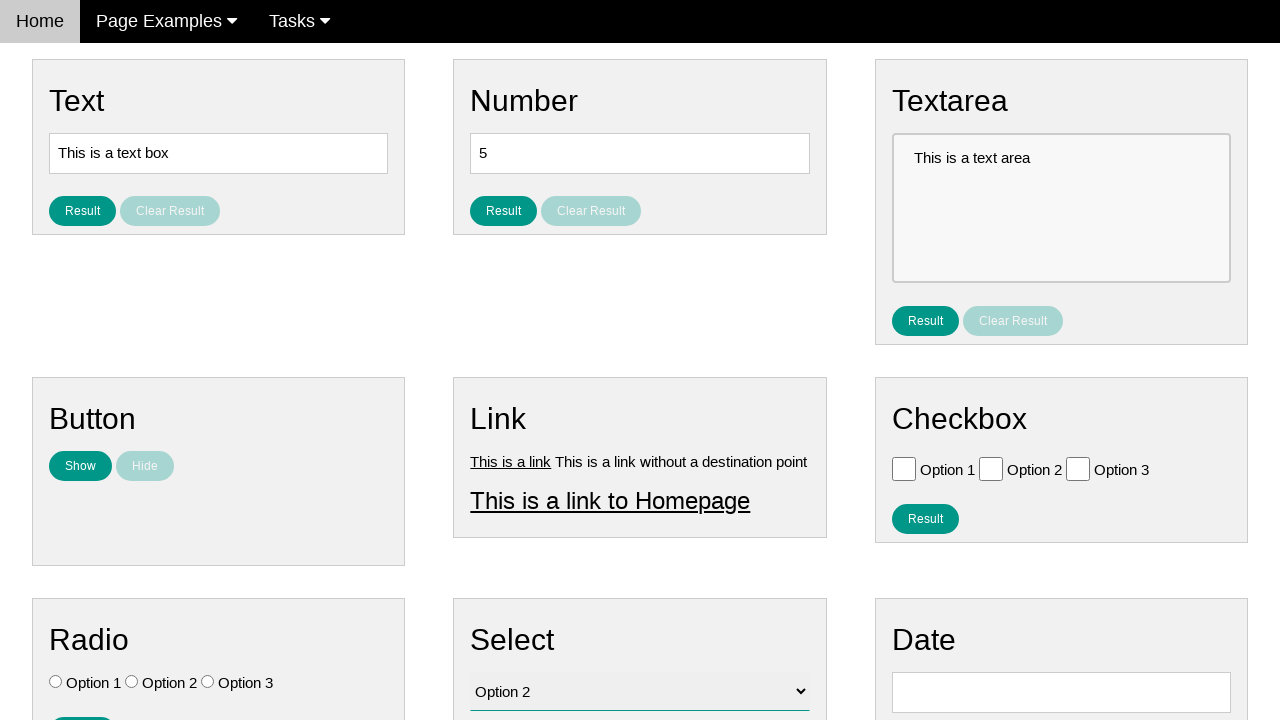

Clicked the result button to verify selection at (504, 424) on #result_button_select
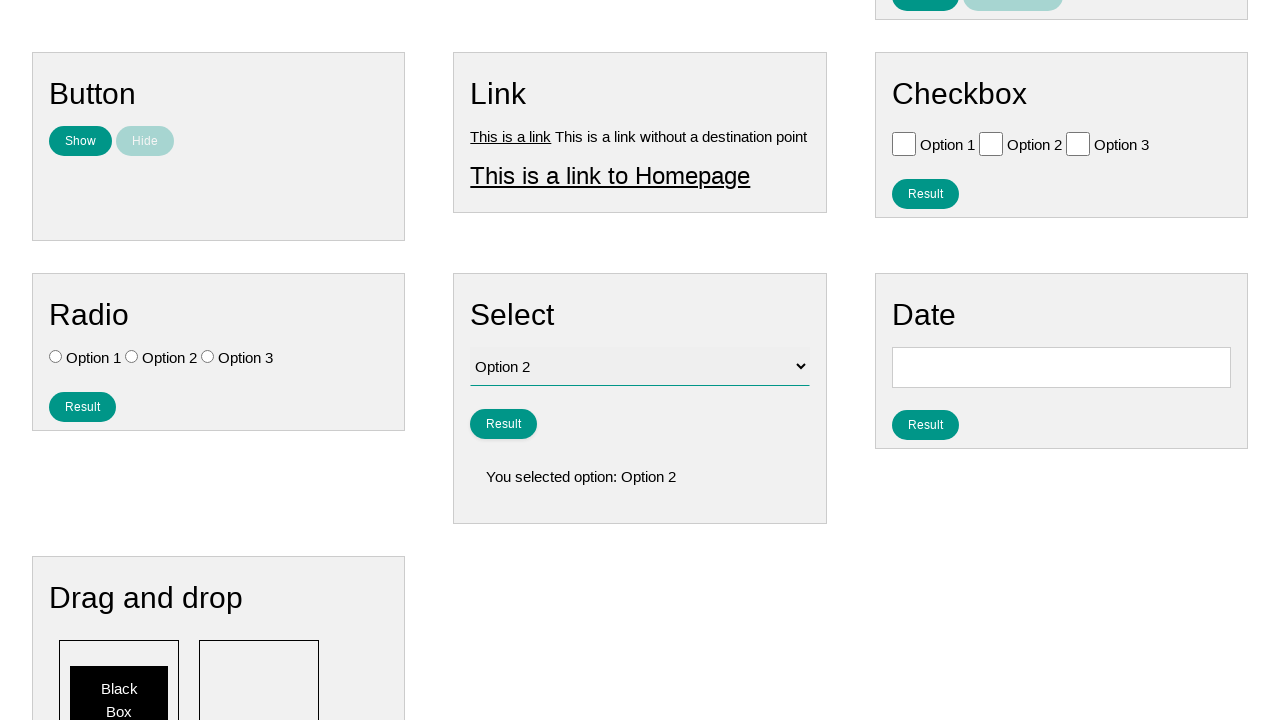

Result displayed showing correct selection of Option 2
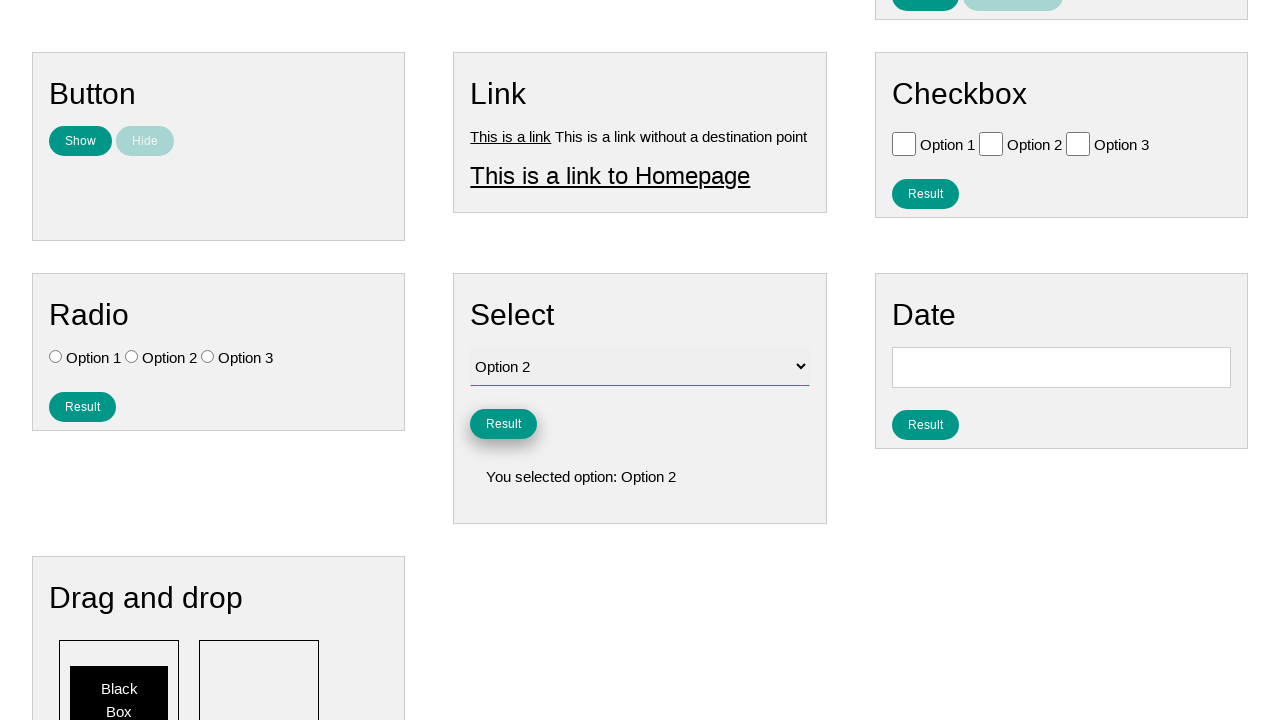

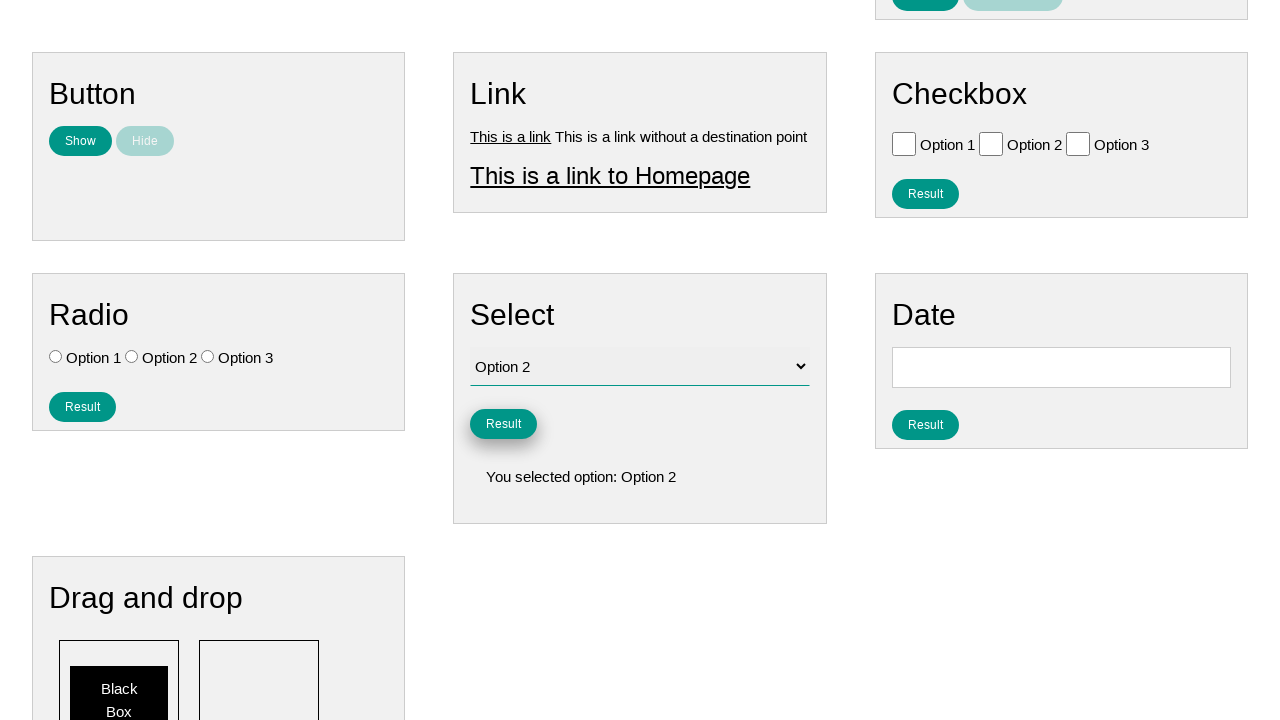